Tests opening a new browser window and navigating to a different website in that window

Starting URL: https://www.dummyticket.com/

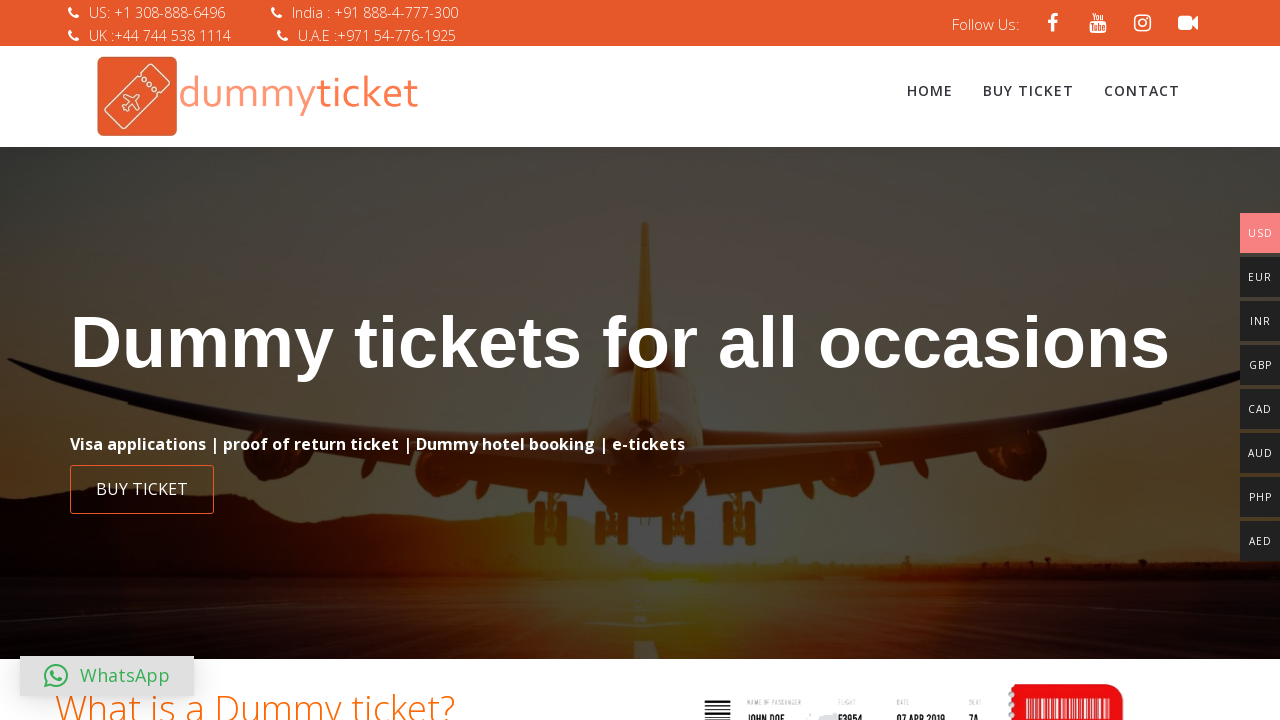

Opened a new browser window/tab
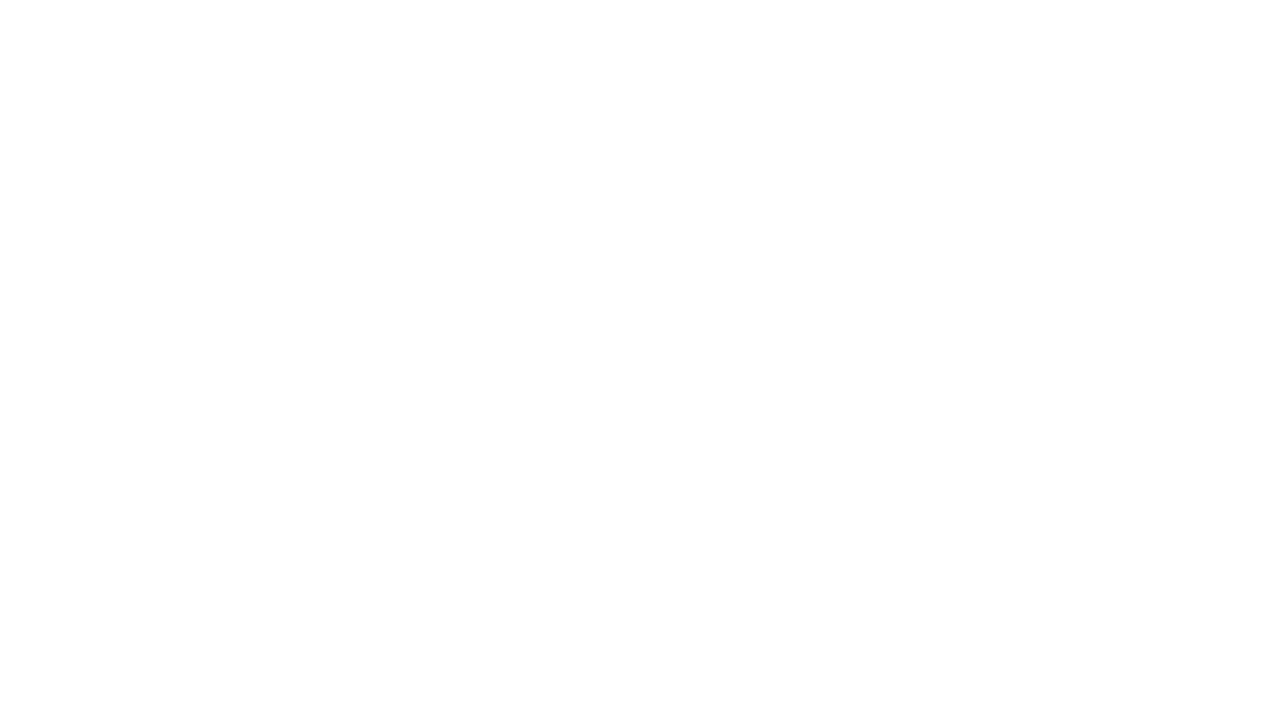

Navigated to https://www.foundit.in/ in the new window
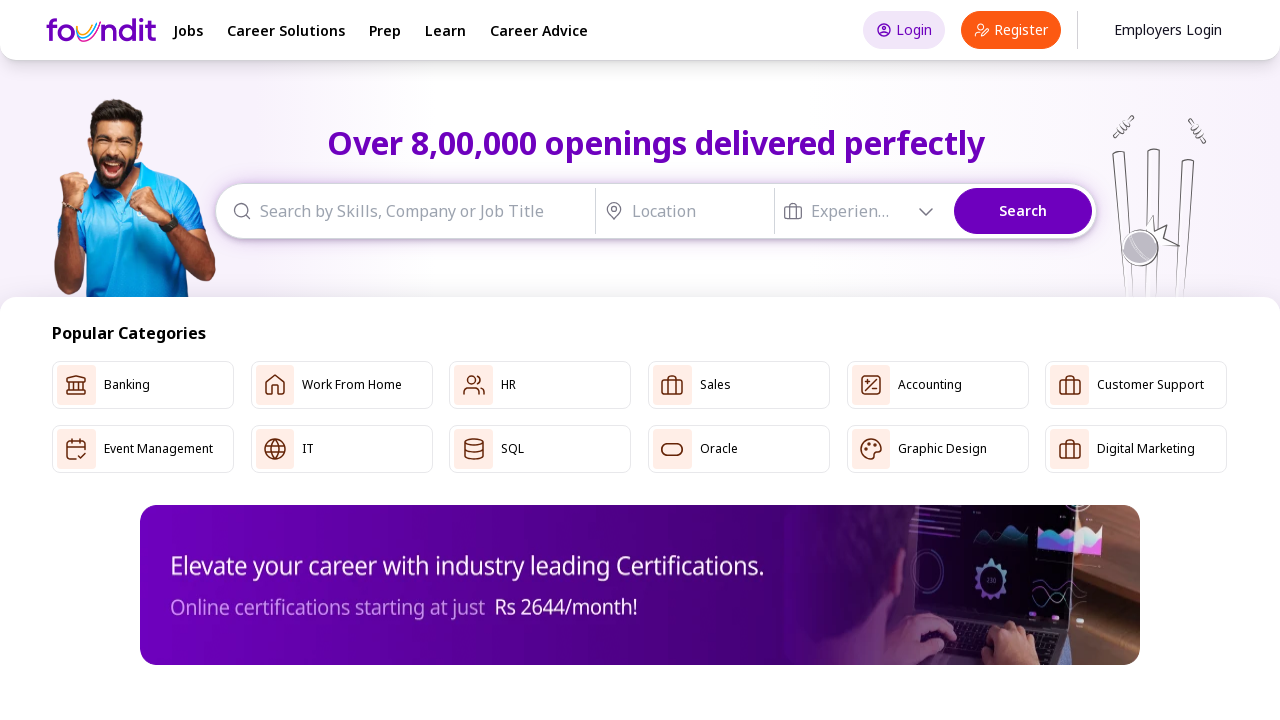

Waited for page to reach networkidle state
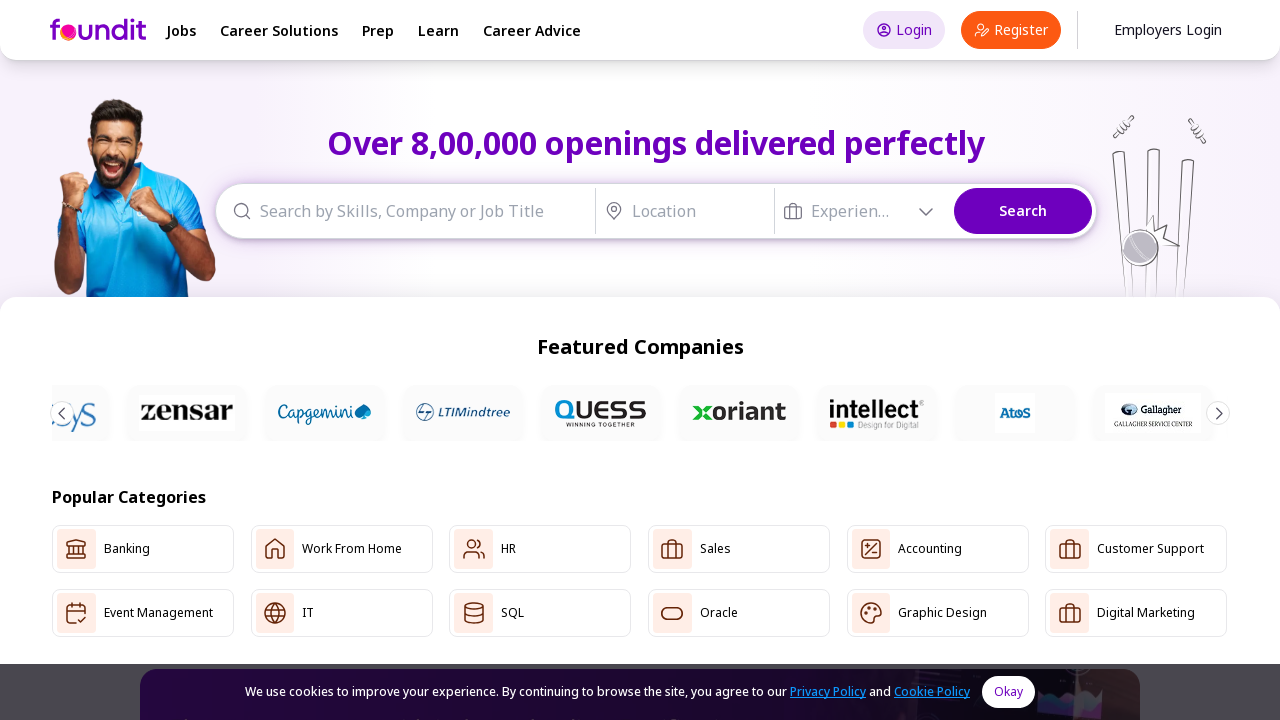

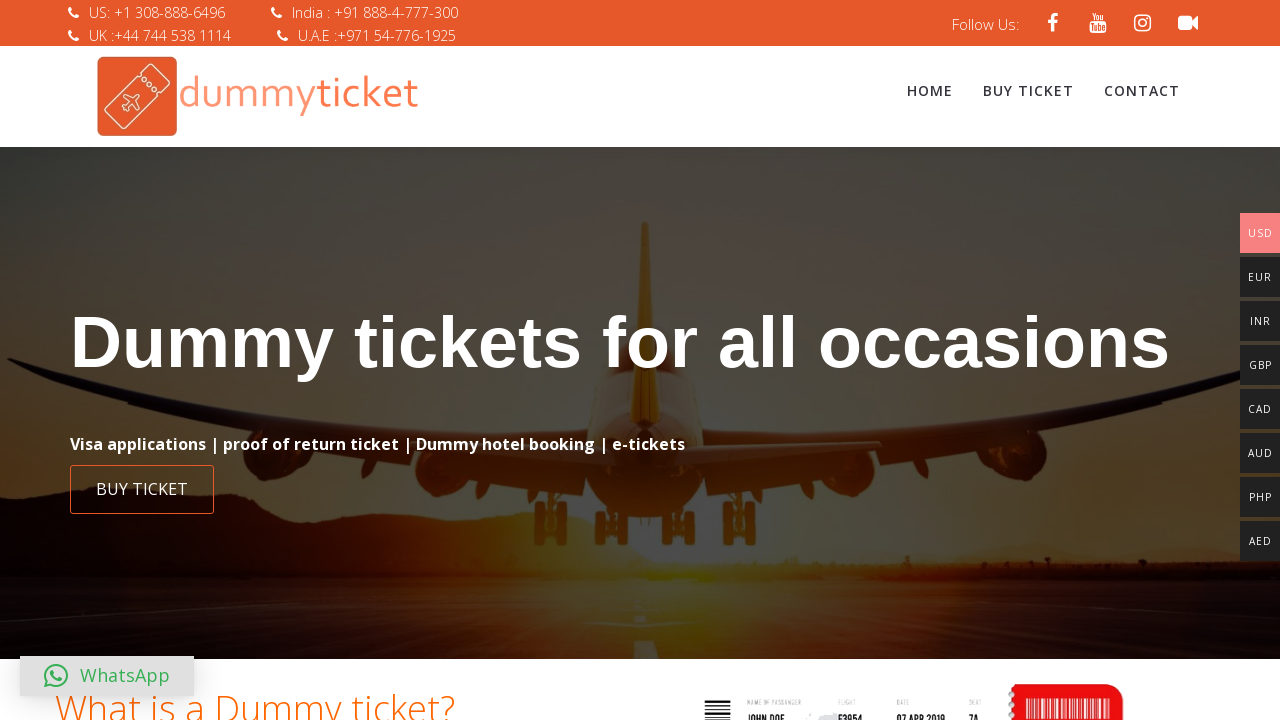